Navigates to a practice inputs page and verifies that elements with specific selectors (input-box class and anchor tags) are present on the page.

Starting URL: https://practice.expandtesting.com/inputs

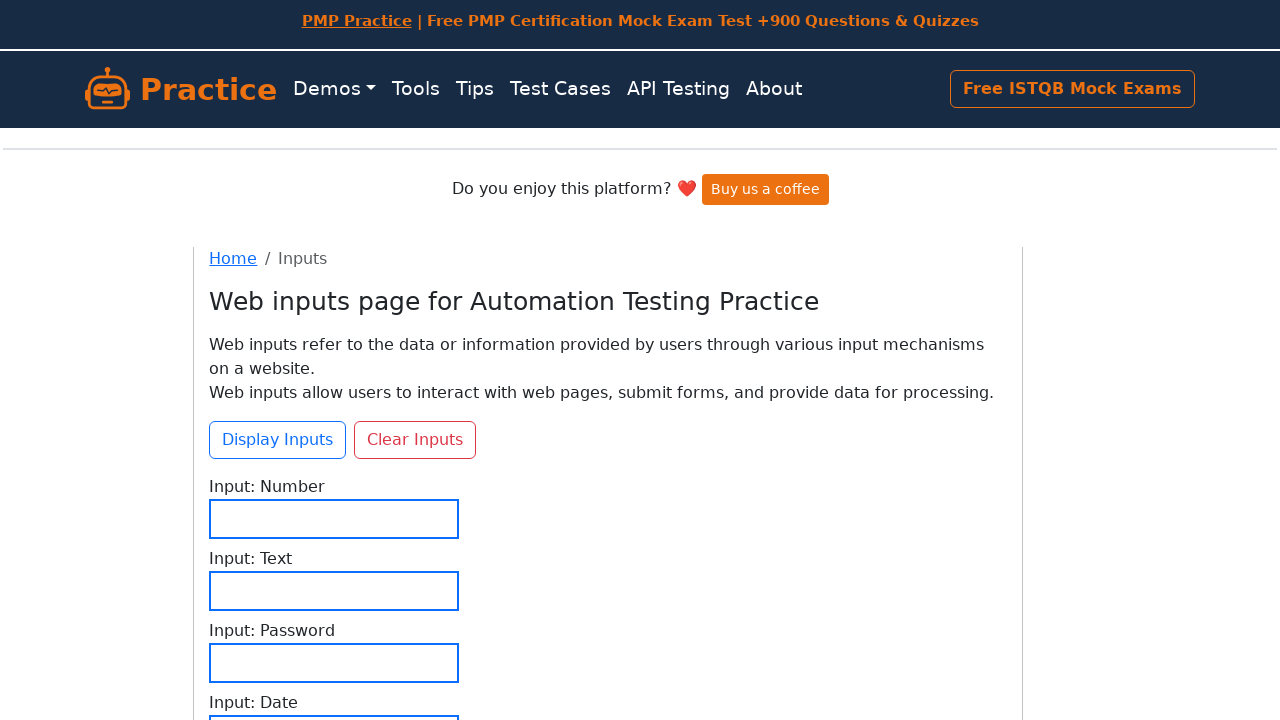

Navigated to practice inputs page
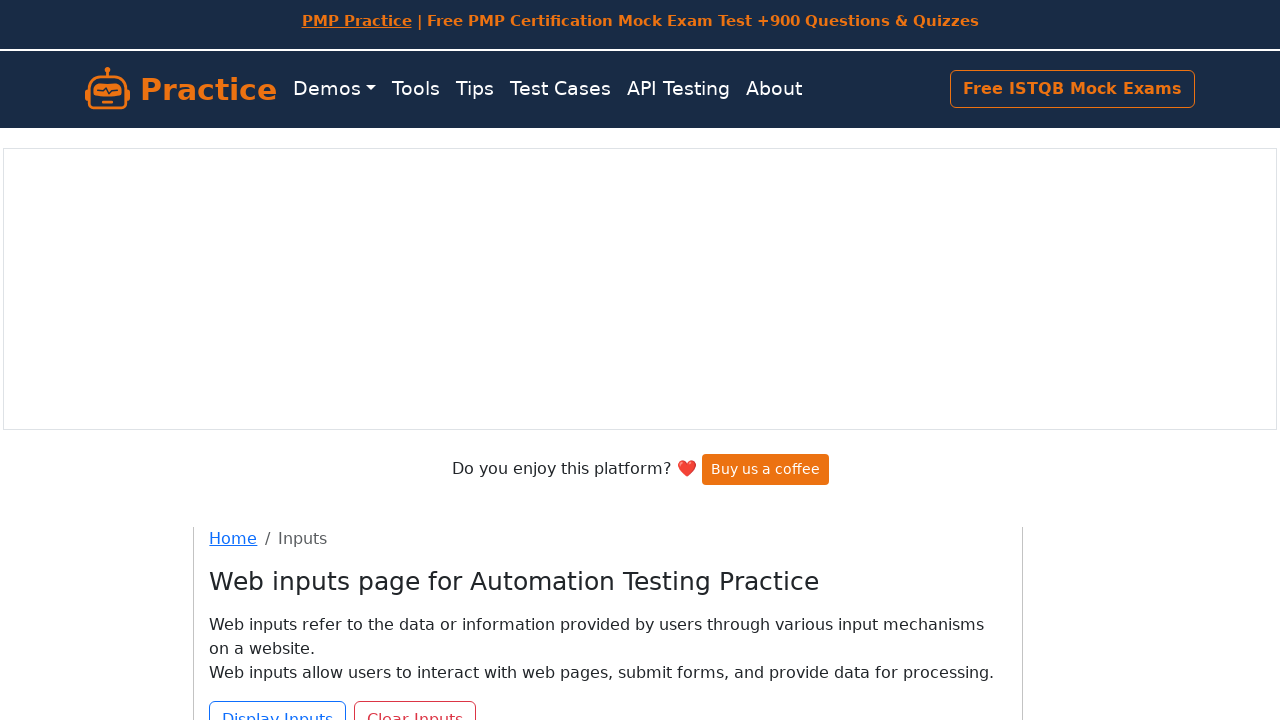

Elements with input-box class are present on the page
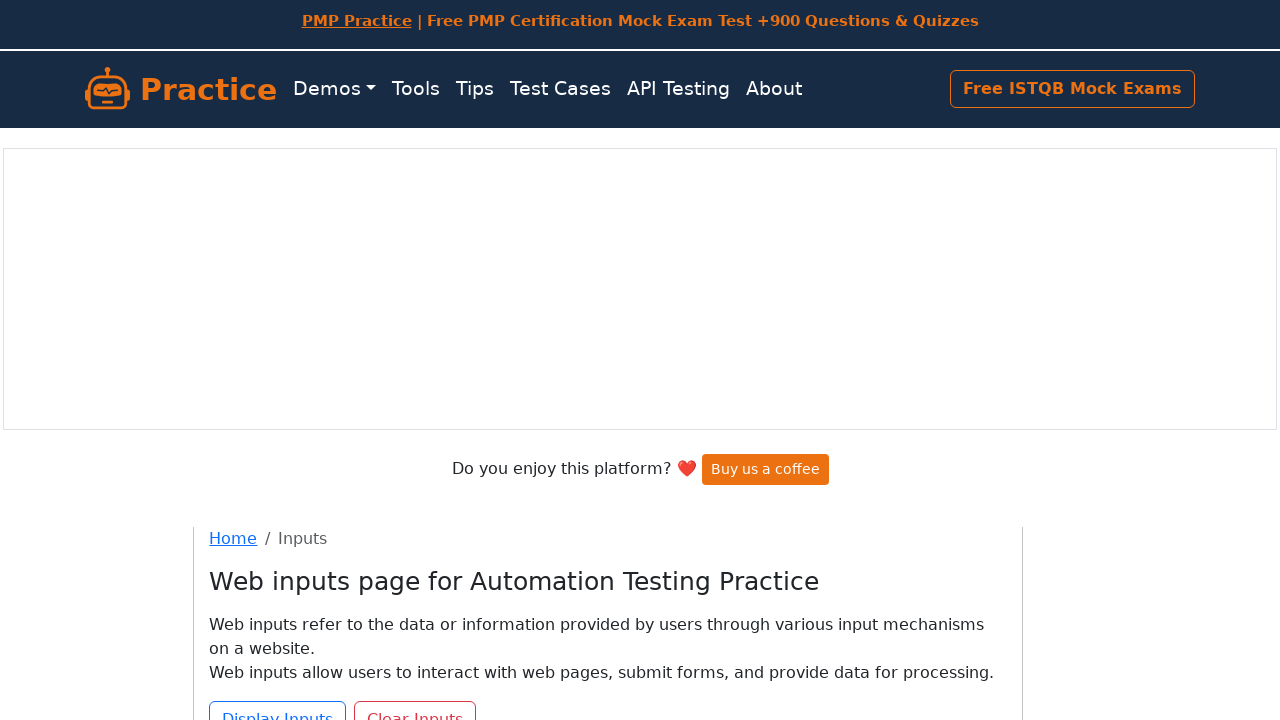

Anchor tags are present on the page
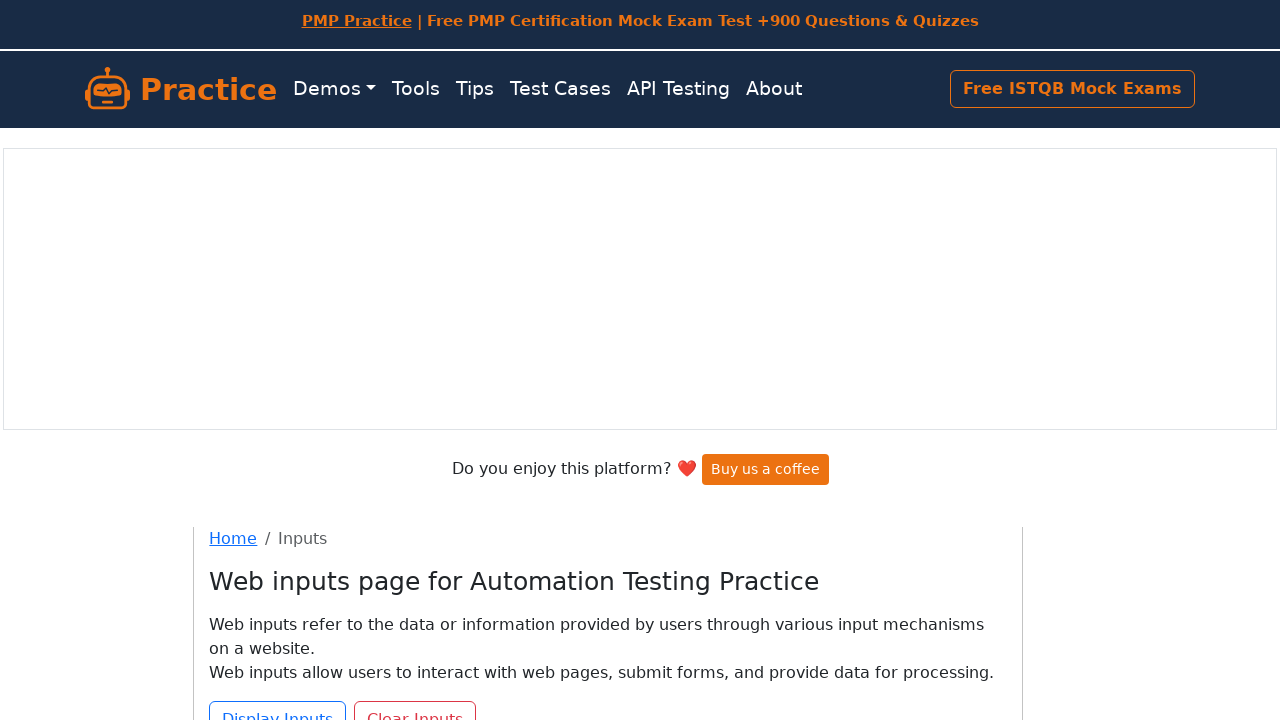

First input-box element is ready
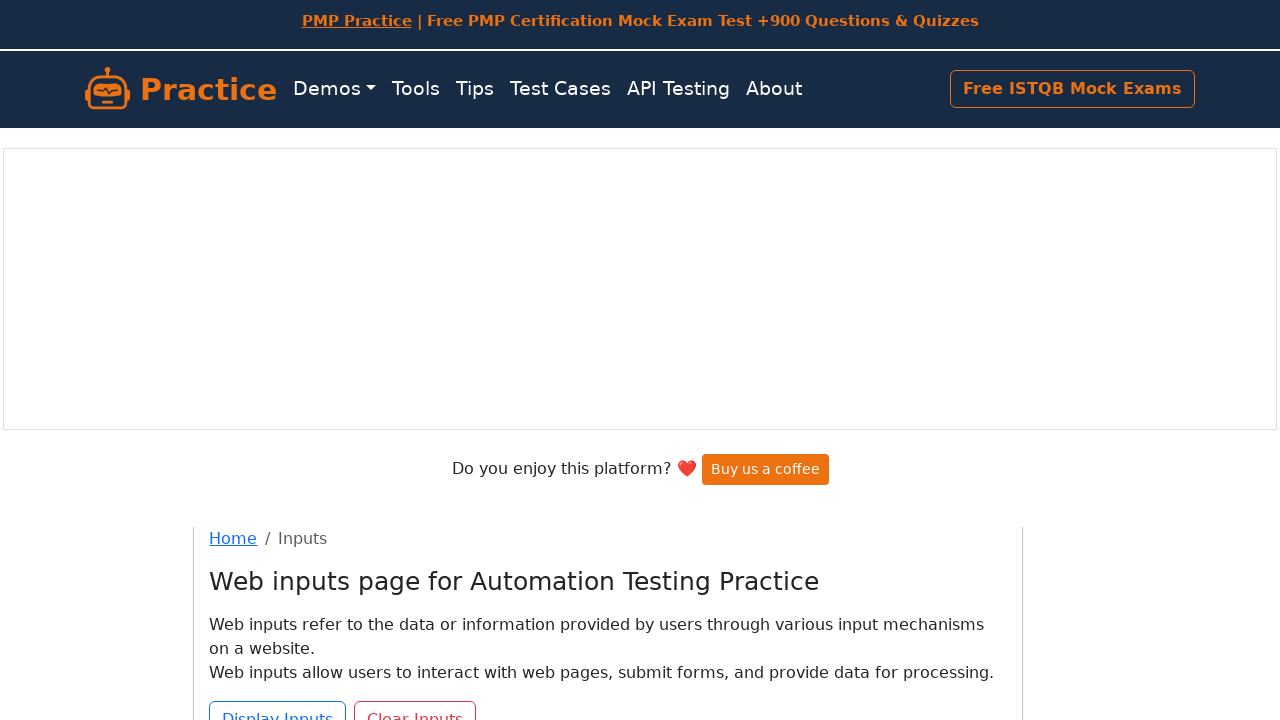

First anchor link element is ready
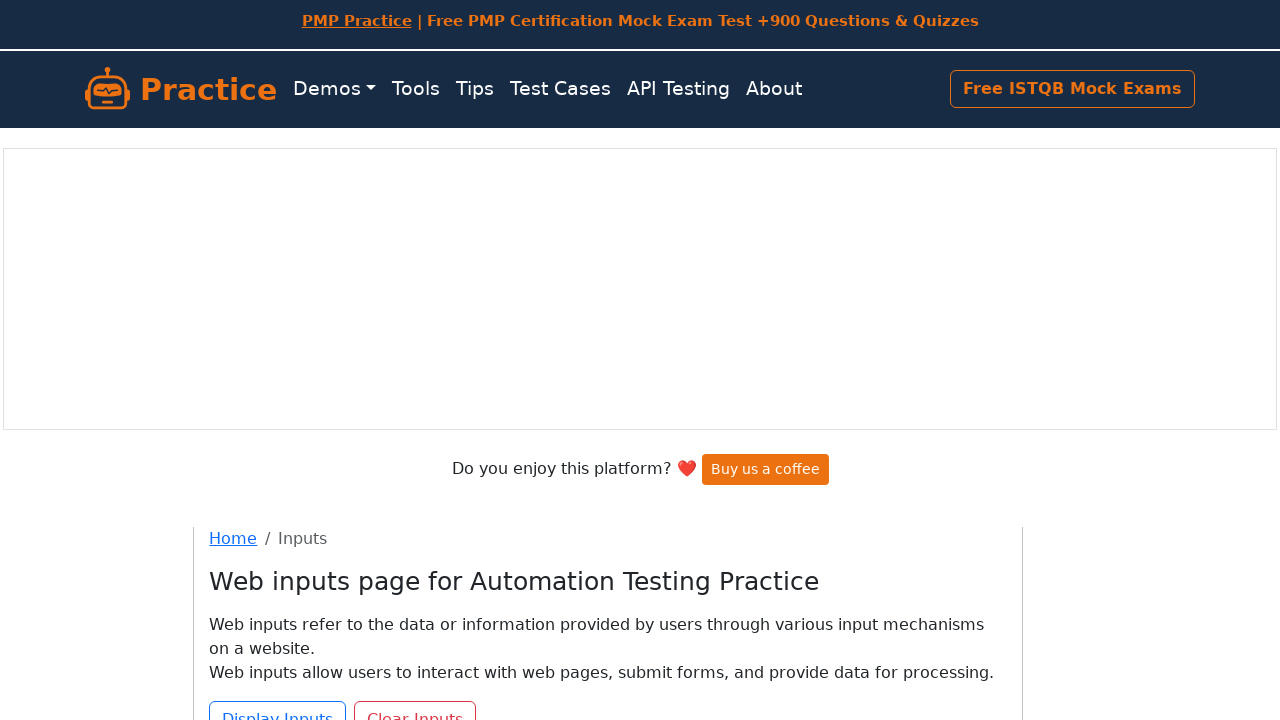

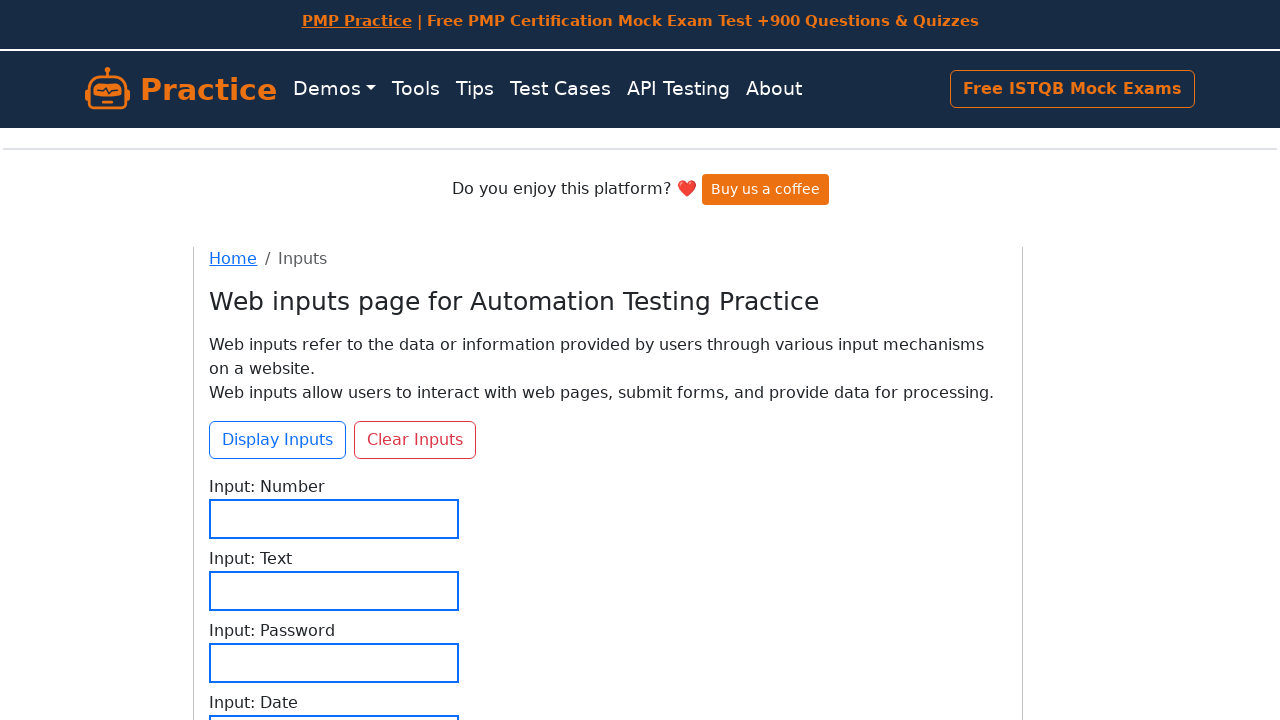